Tests registration form 1 by filling required fields and verifying successful registration message

Starting URL: http://suninjuly.github.io/registration1.html

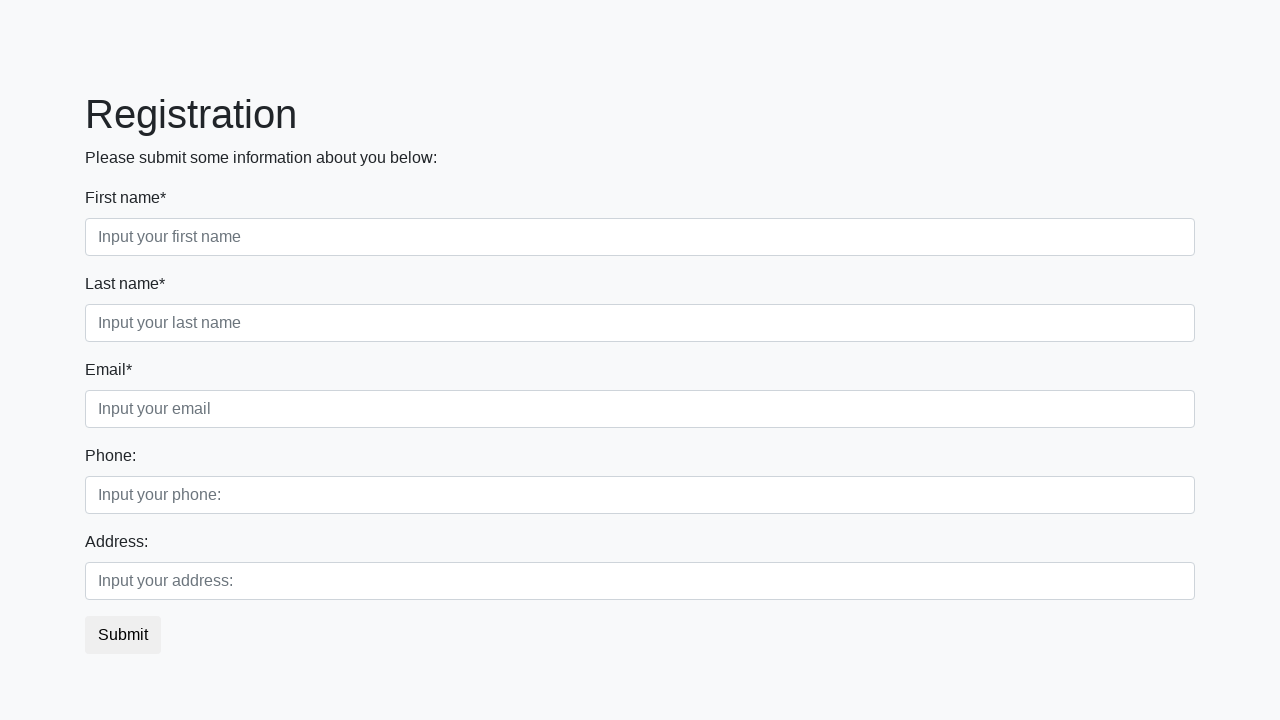

Navigated to registration form 1
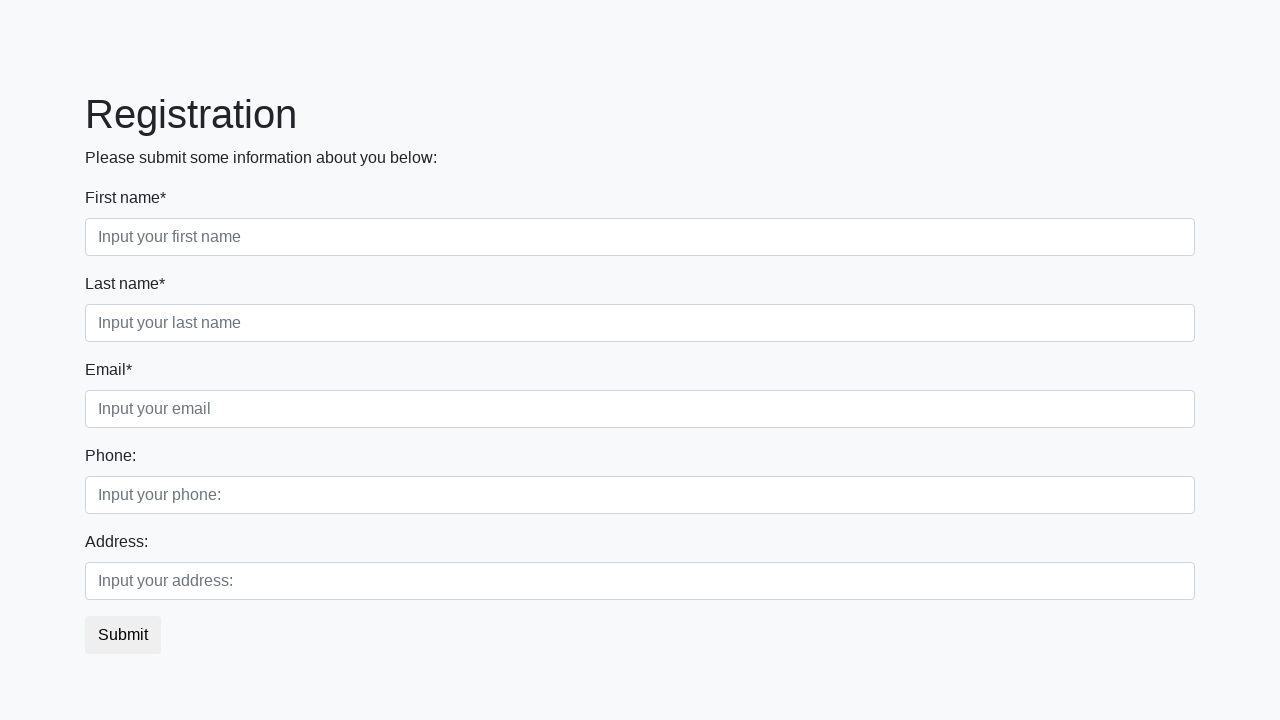

Filled first name field with 'John' on input:required.first
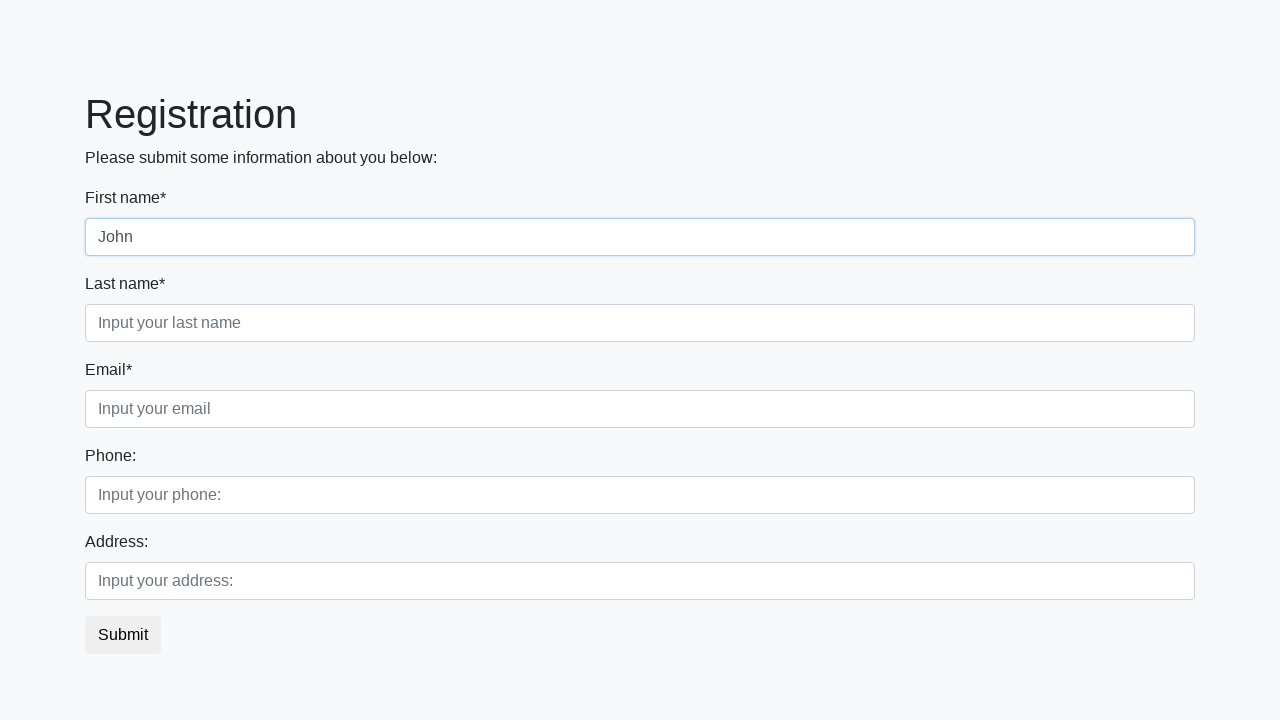

Filled last name field with 'Smith' on input:required.second
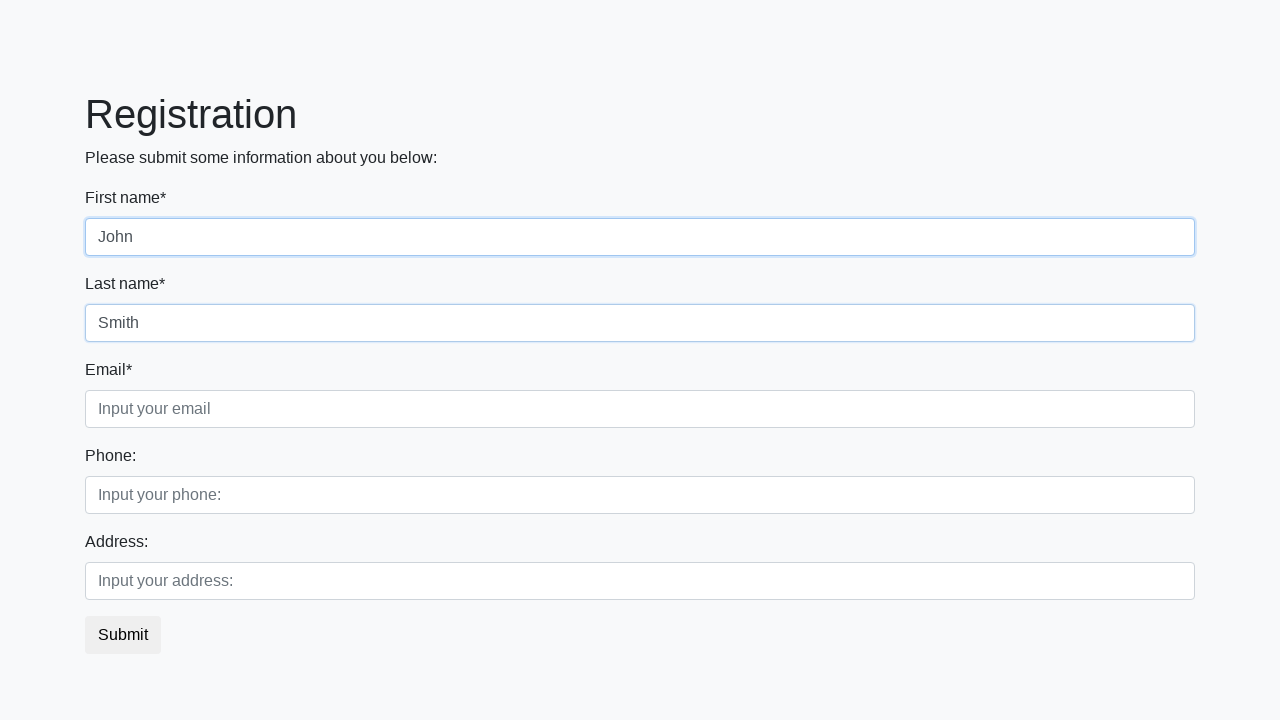

Filled email field with 'john.smith@example.com' on input:required.third
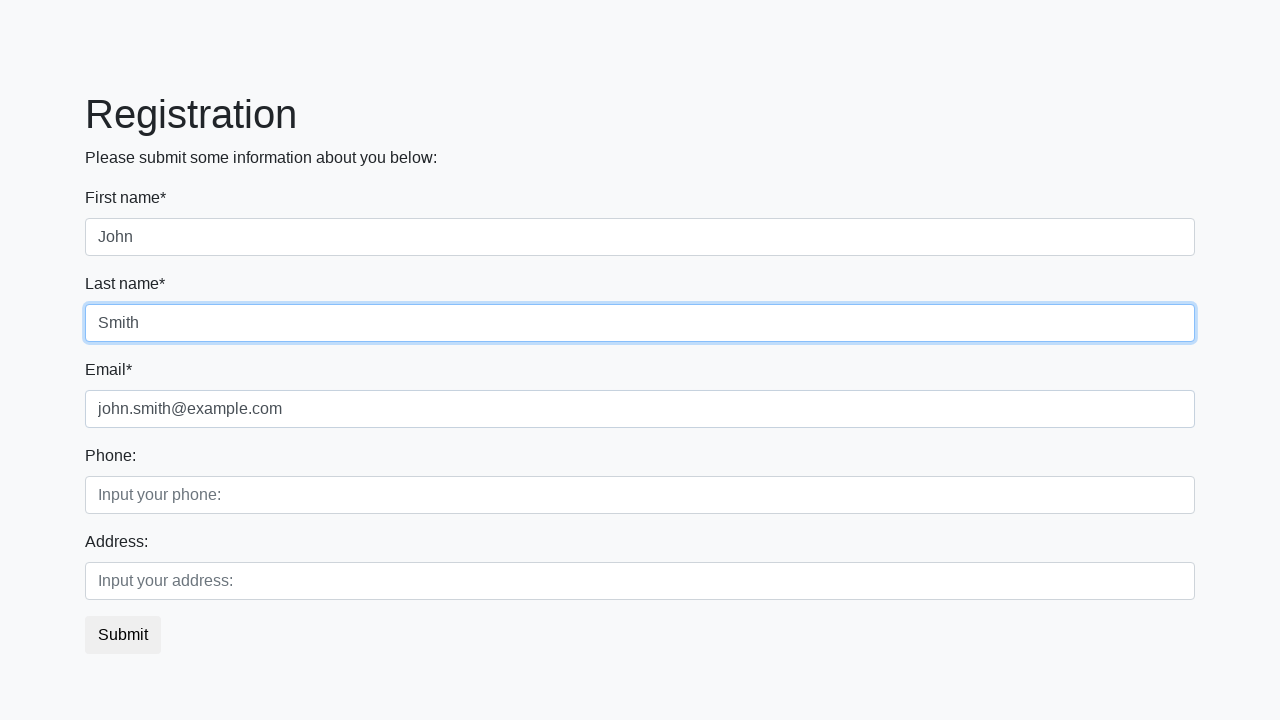

Clicked submit button to register at (123, 635) on button.btn
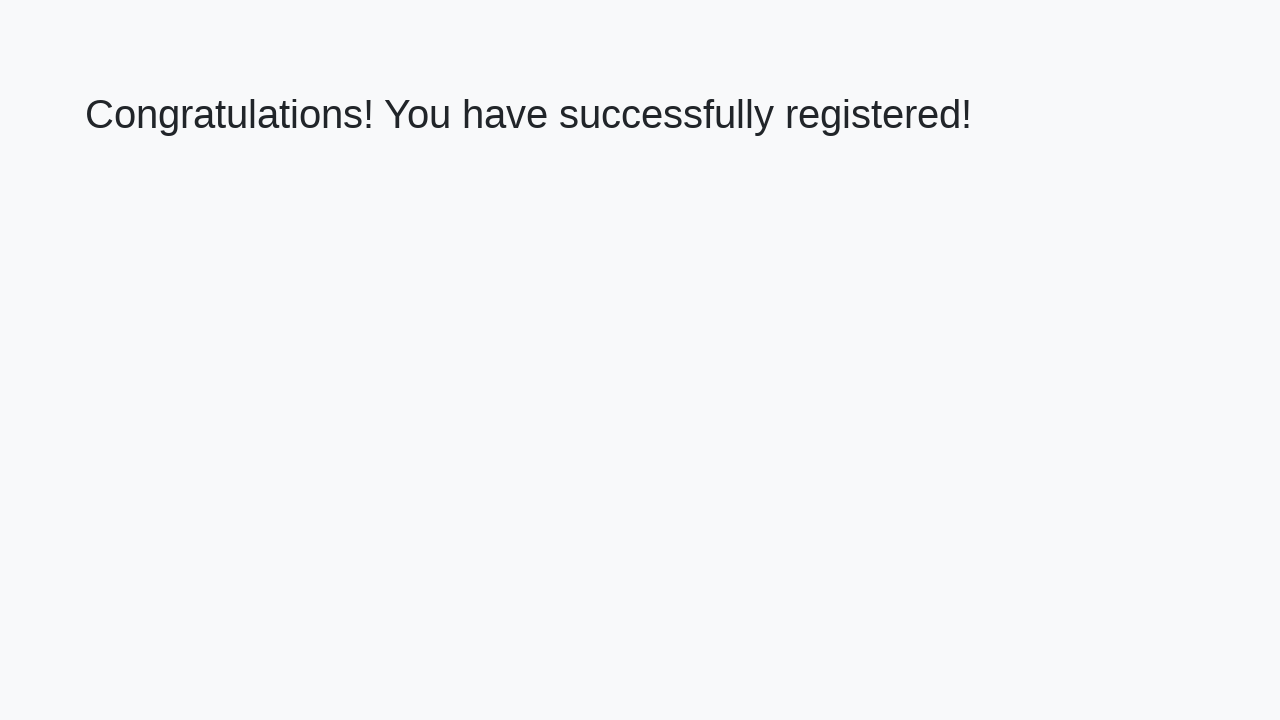

Success page loaded with h1 element
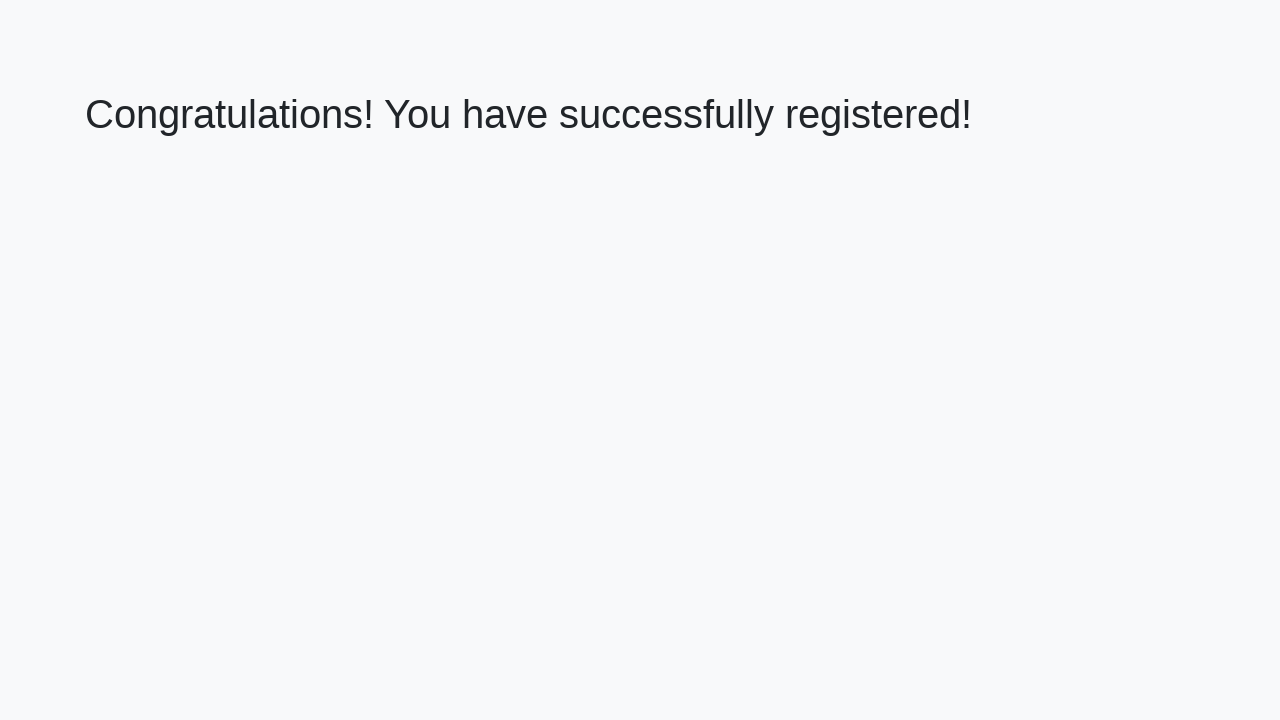

Verified success message: 'Congratulations! You have successfully registered!'
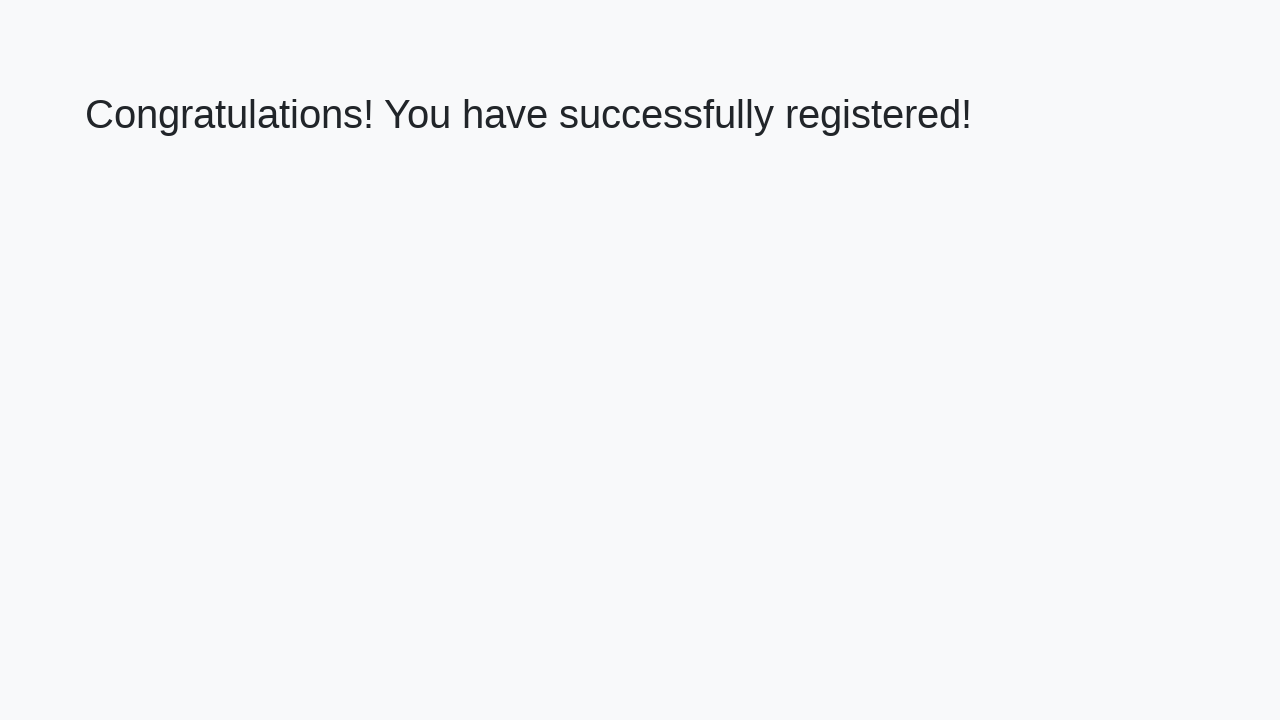

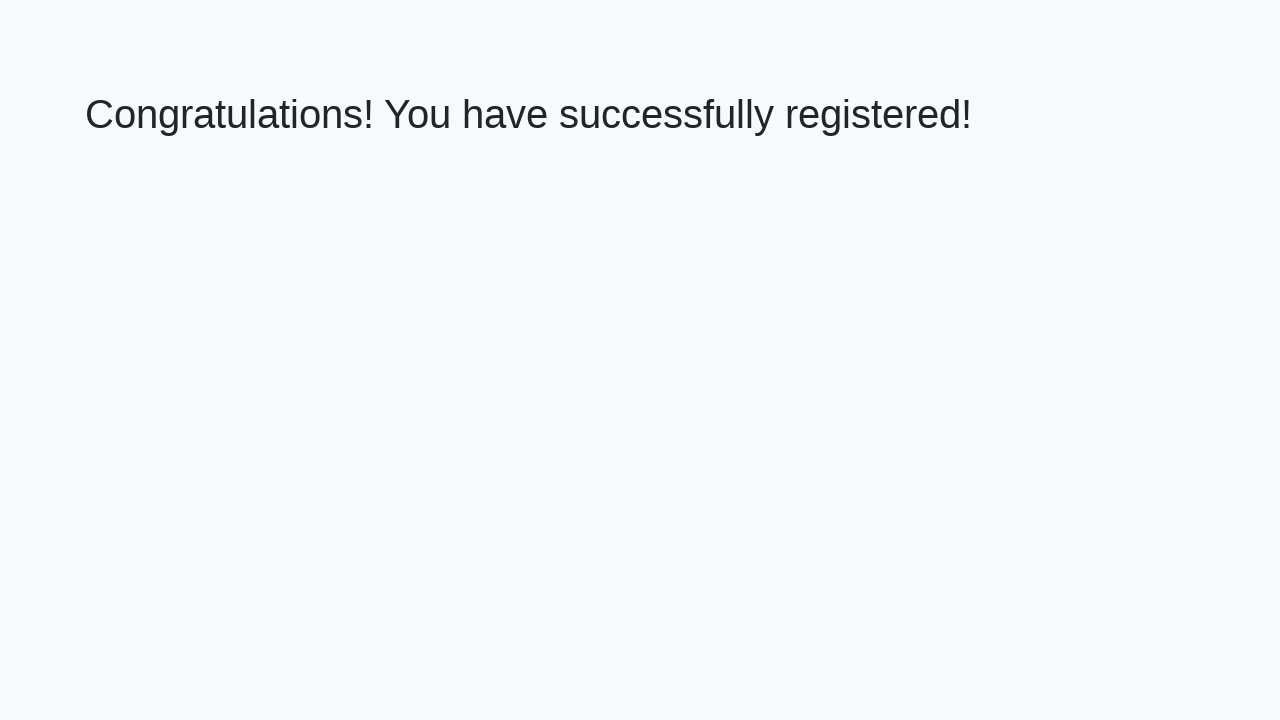